Tests double-click functionality on a button element on a test automation practice page

Starting URL: http://testautomationpractice.blogspot.com/

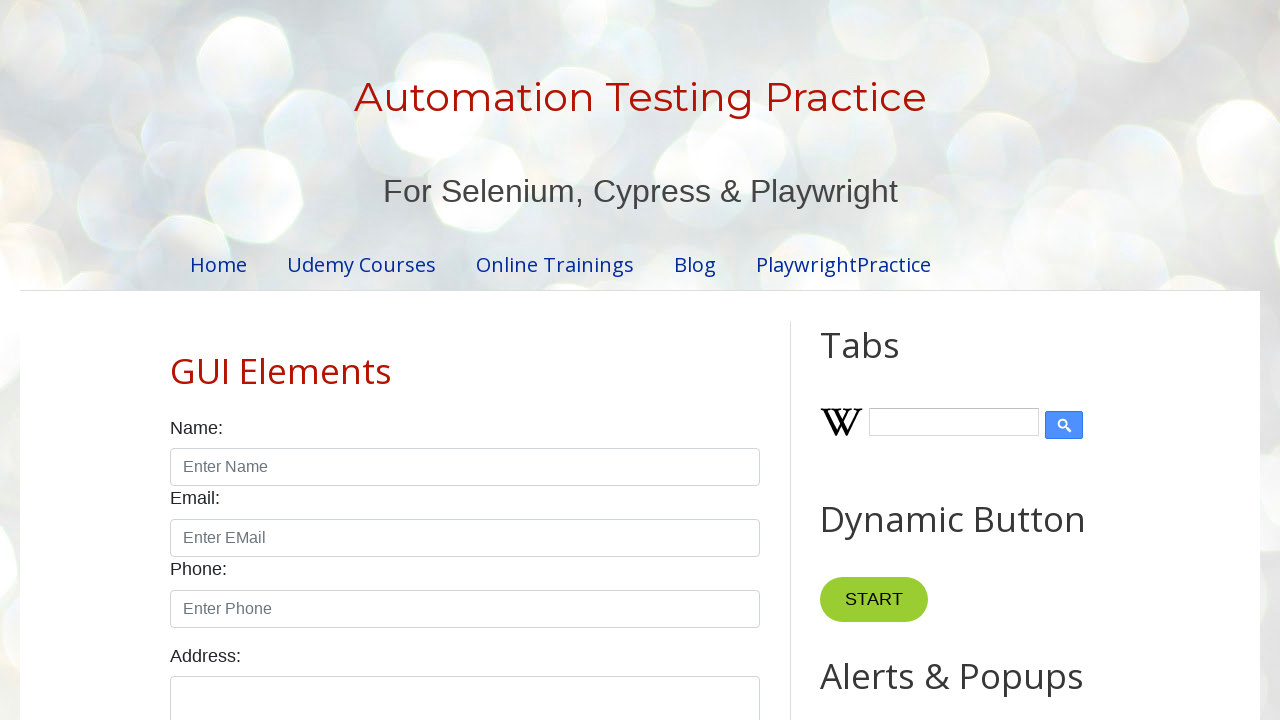

Page loaded - DOM content ready
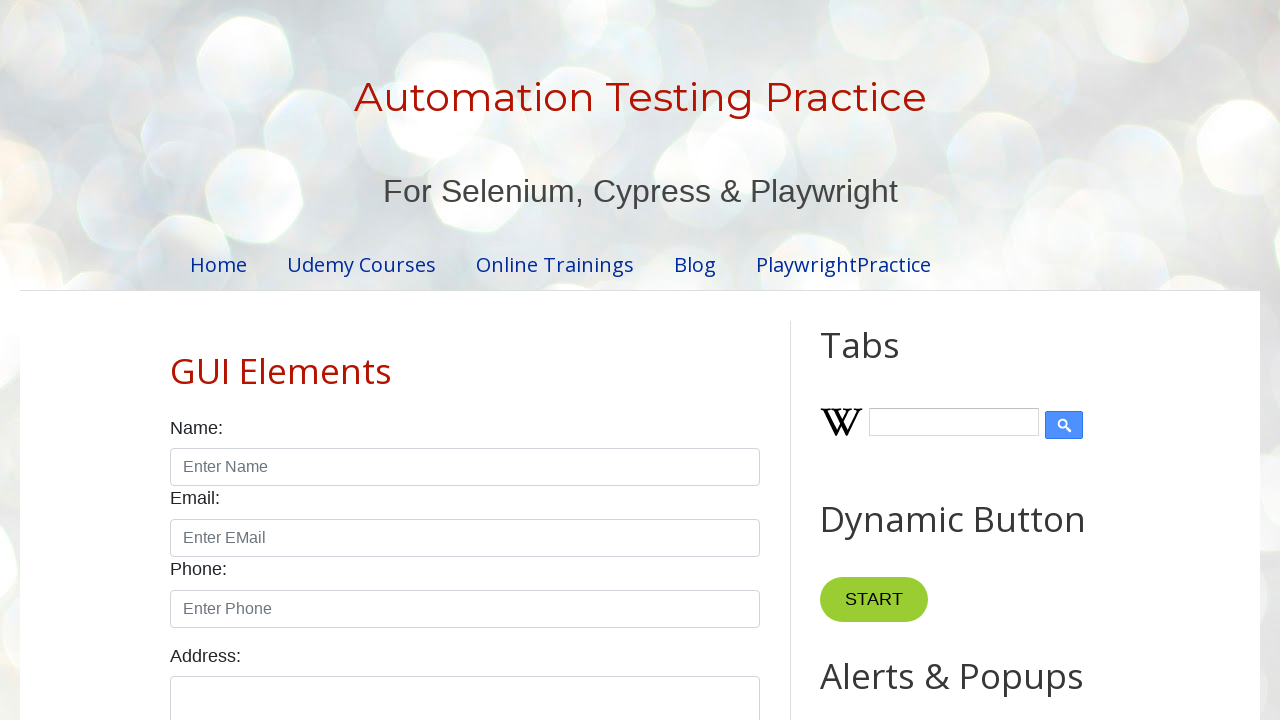

Located double-click button element with ID 'field2'
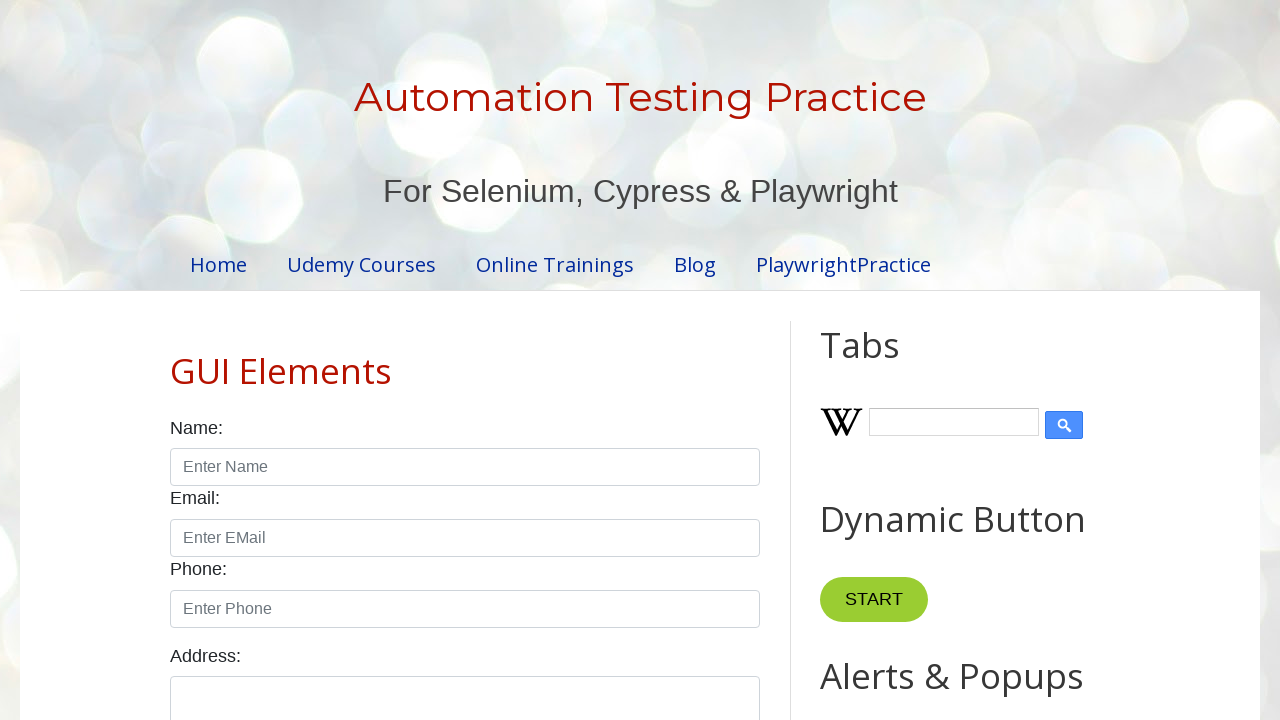

Performed double-click action on button element at (977, 360) on #field2
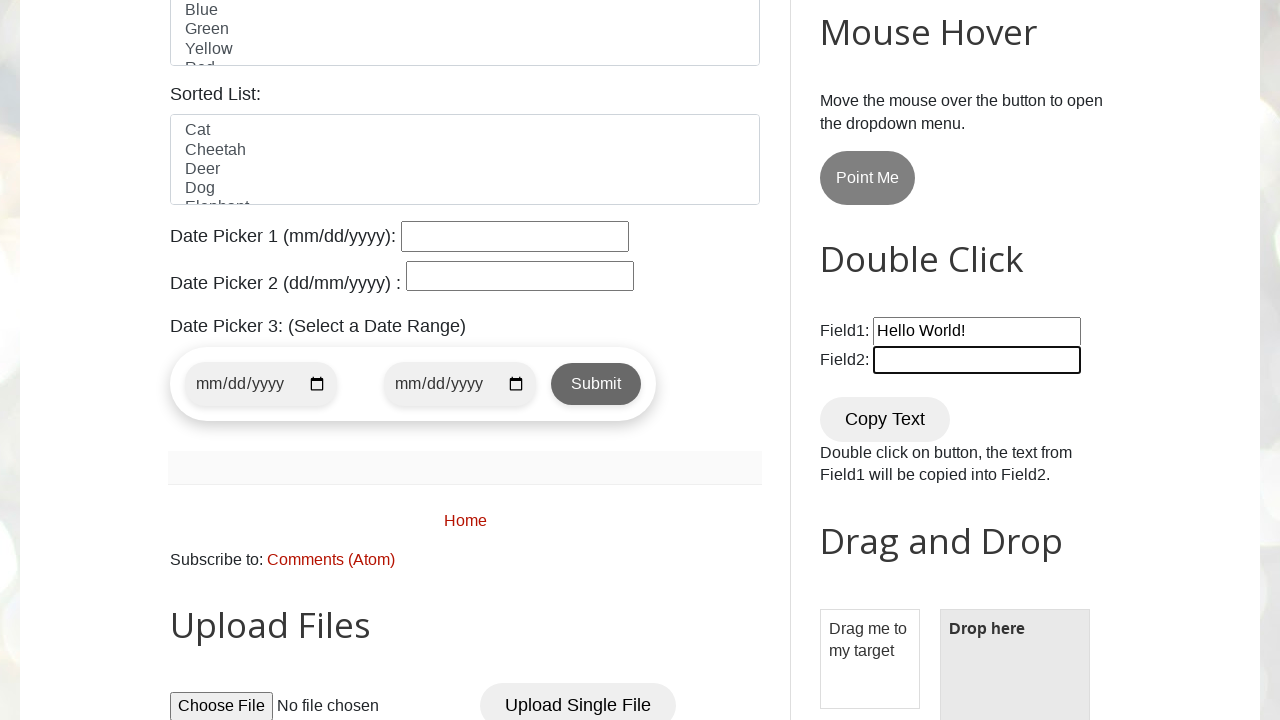

Waited 500ms to observe double-click result
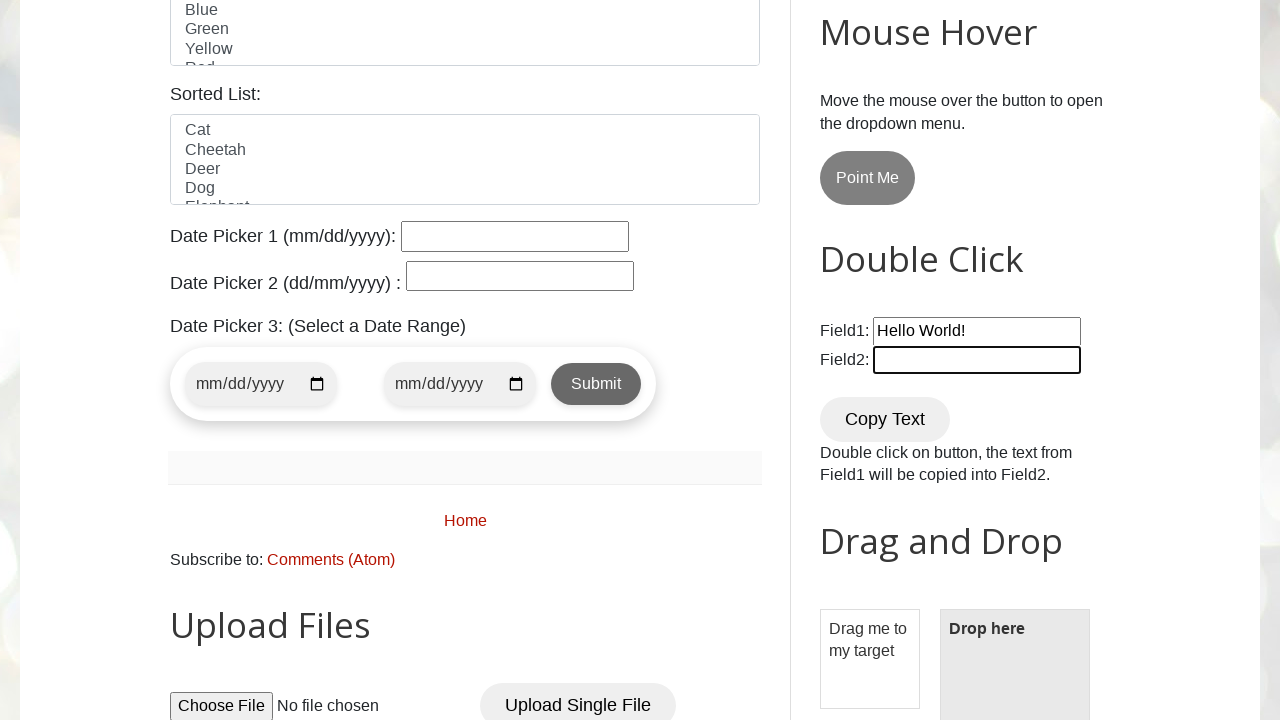

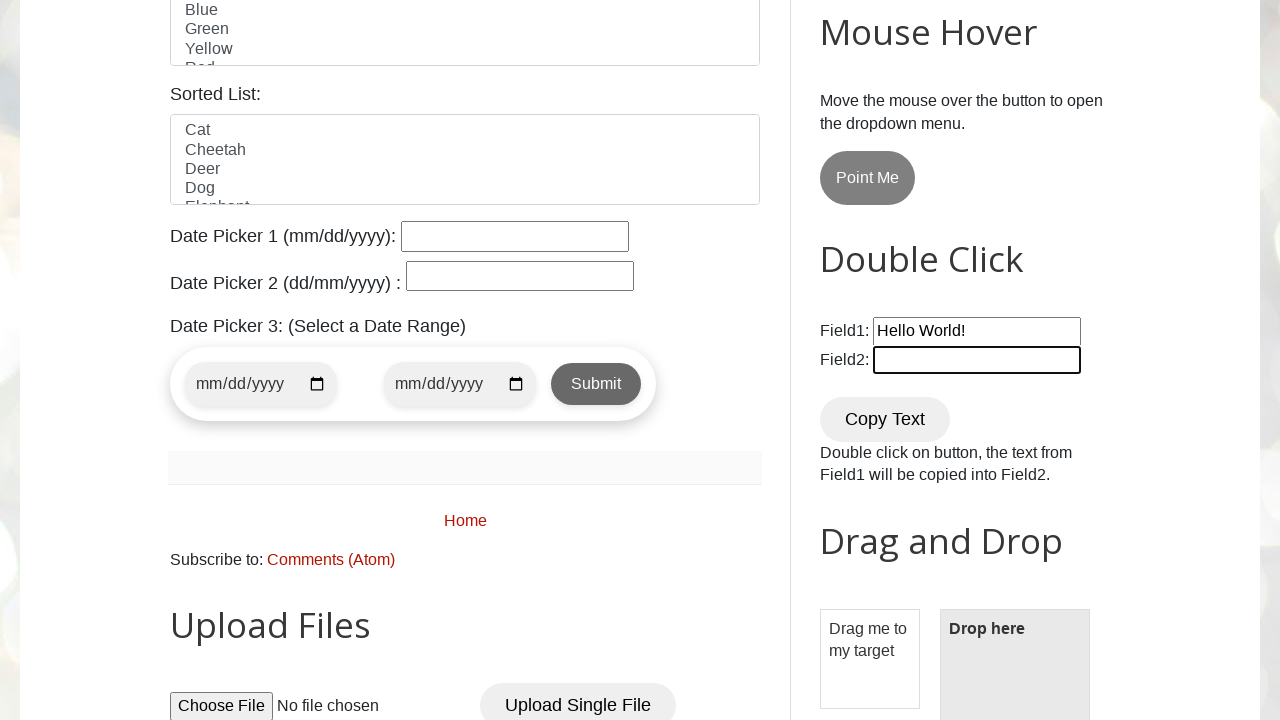